Tests checkbox functionality by navigating to the checkboxes page, verifying the header, and toggling checkboxes multiple times

Starting URL: http://the-internet.herokuapp.com/

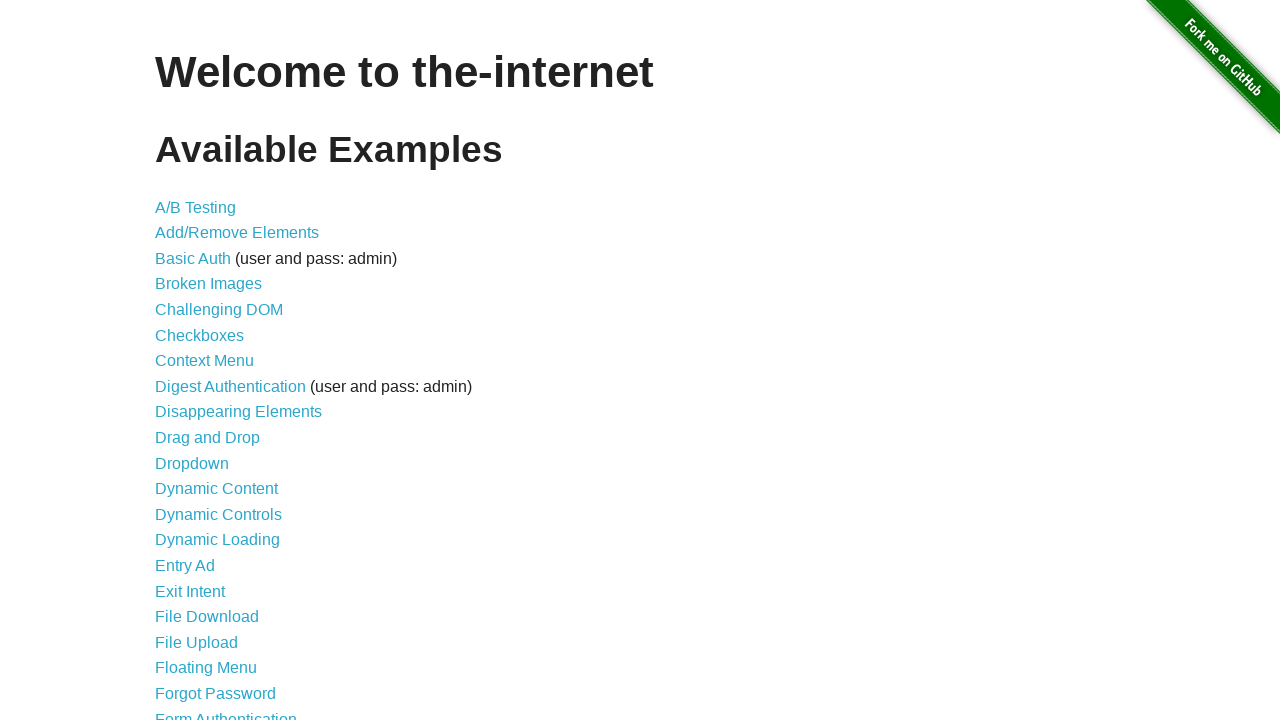

Clicked on Checkboxes link to navigate to checkboxes page at (200, 335) on xpath=//ul/li/a[@href='/checkboxes']
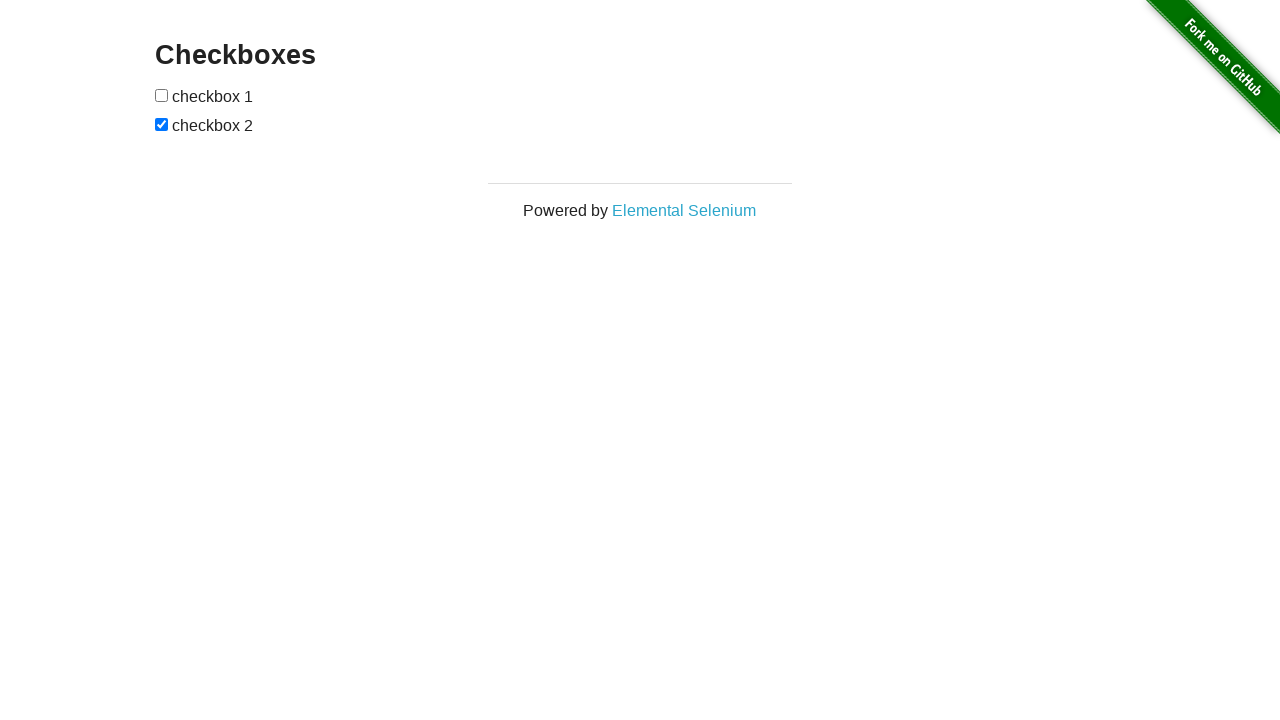

Located the page header element
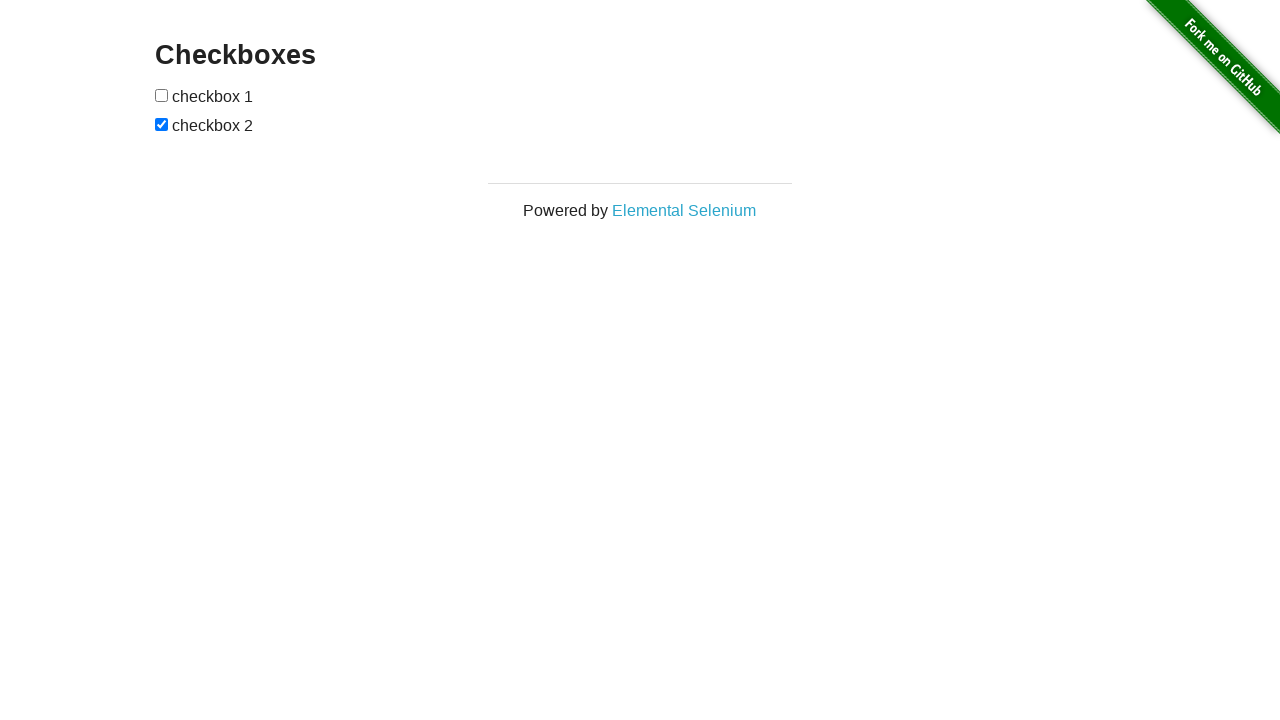

Verified header text is 'Checkboxes'
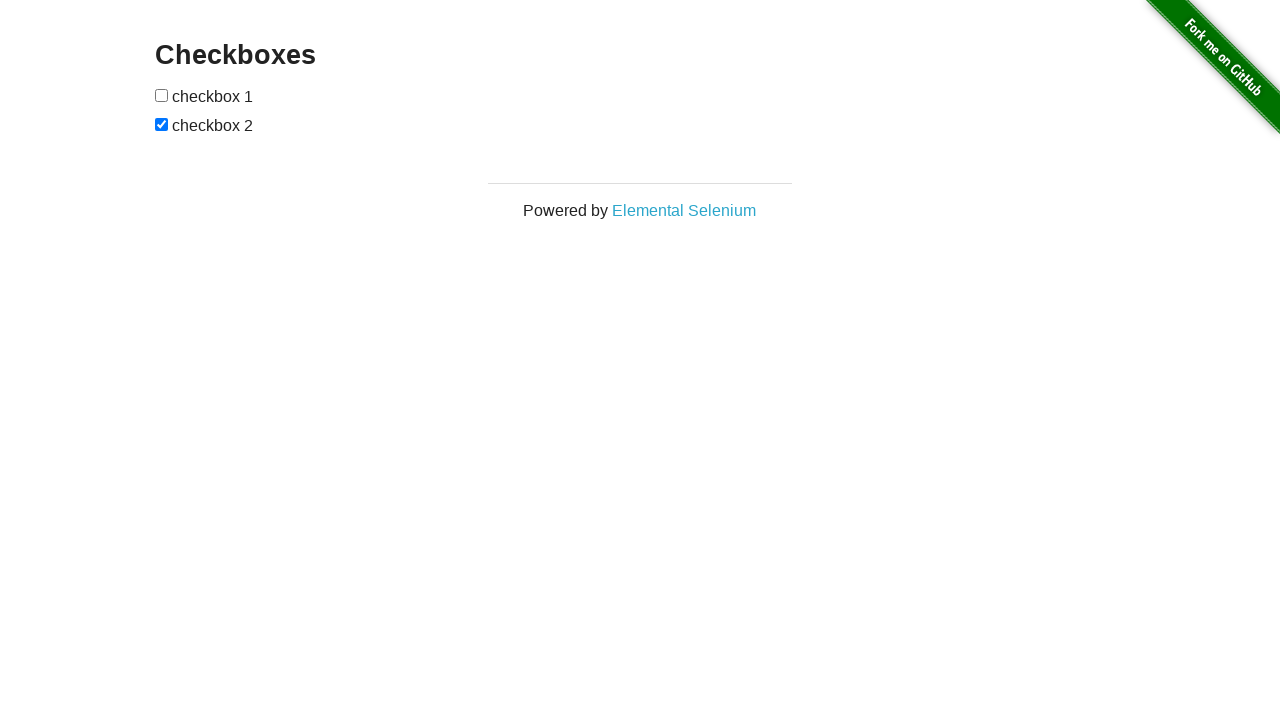

Toggled checkbox 1 at (162, 95) on xpath=//div[@id='content']/div/form/input[1]
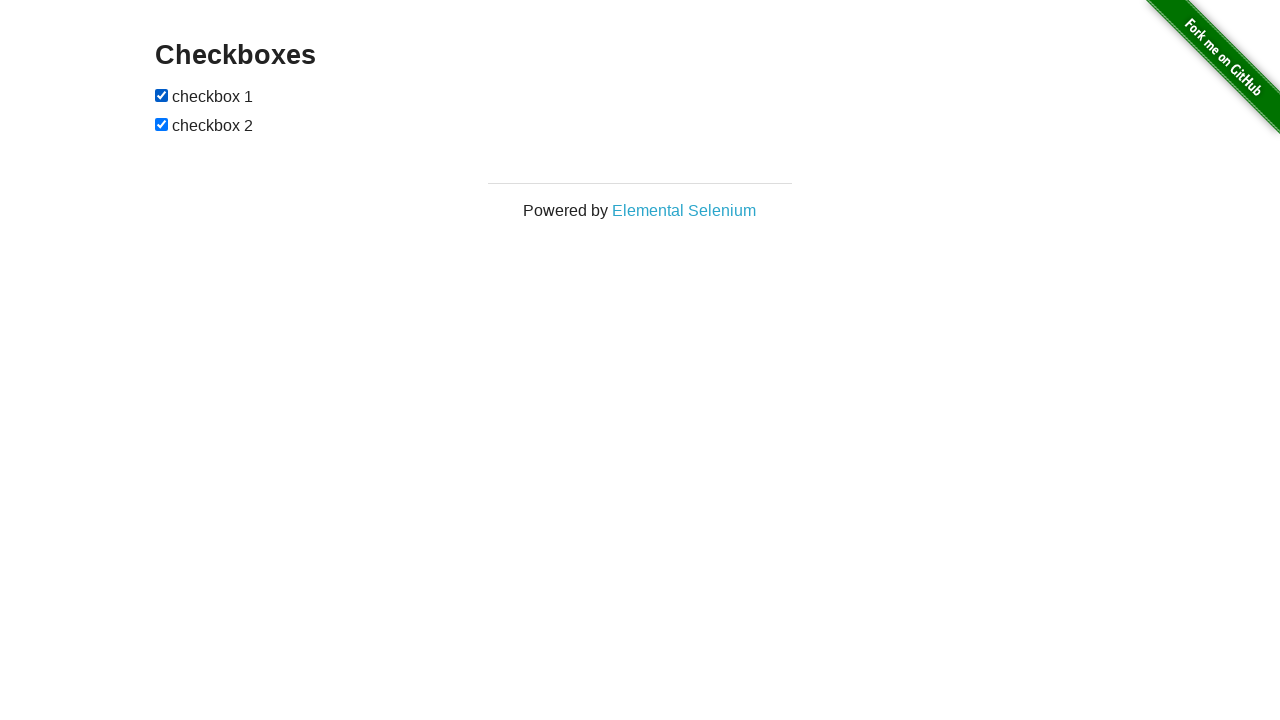

Toggled checkbox 2 at (162, 124) on xpath=//div[@id='content']/div/form/input[2]
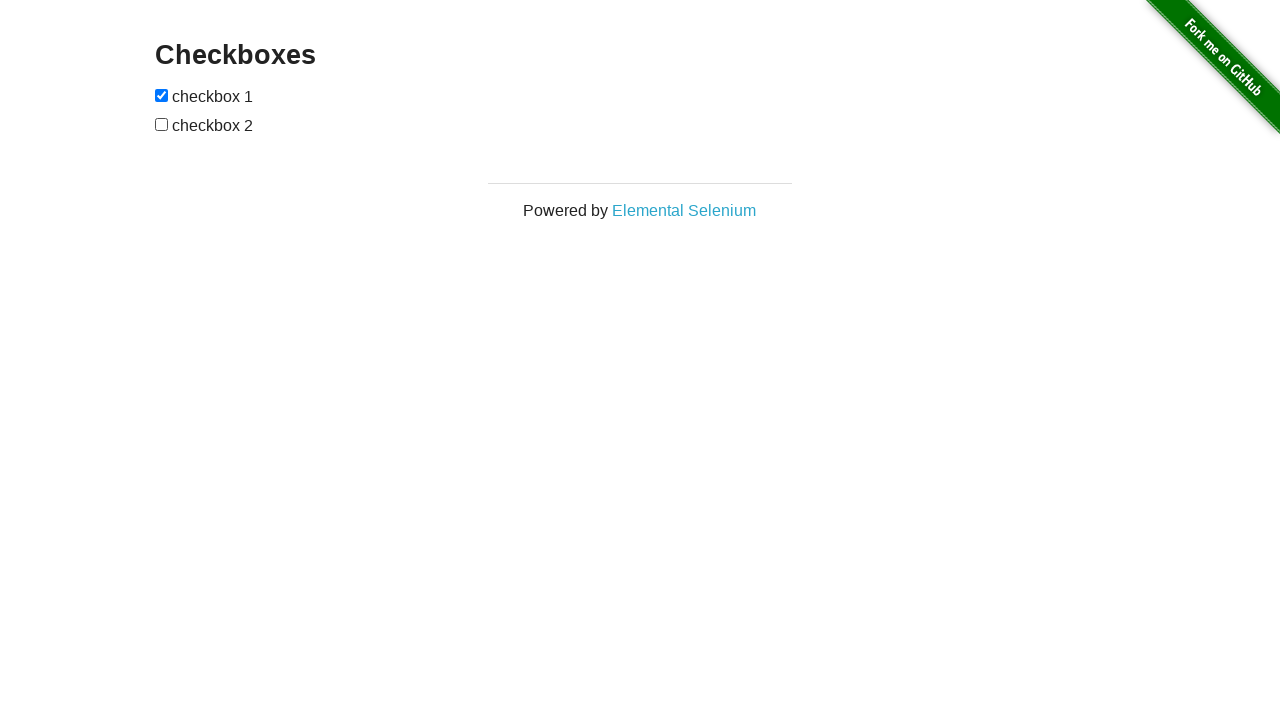

Toggled checkbox 1 again at (162, 95) on xpath=//div[@id='content']/div/form/input[1]
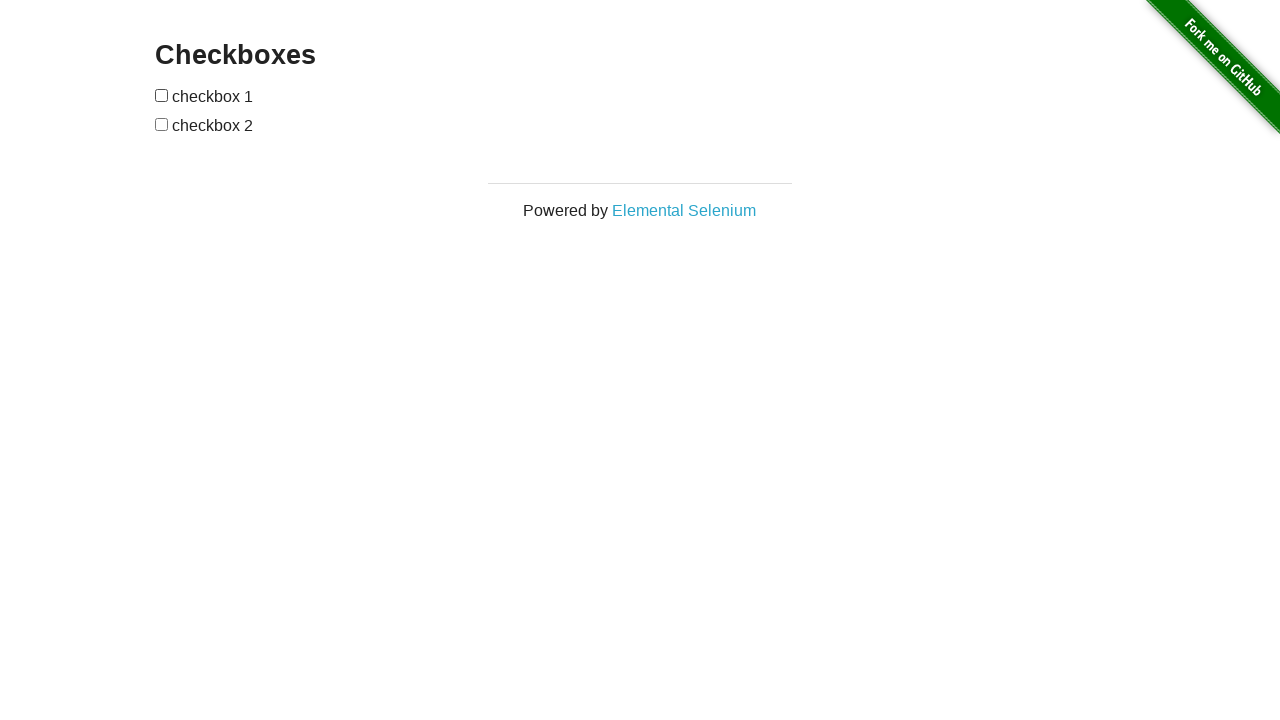

Toggled checkbox 2 again at (162, 124) on xpath=//div[@id='content']/div/form/input[2]
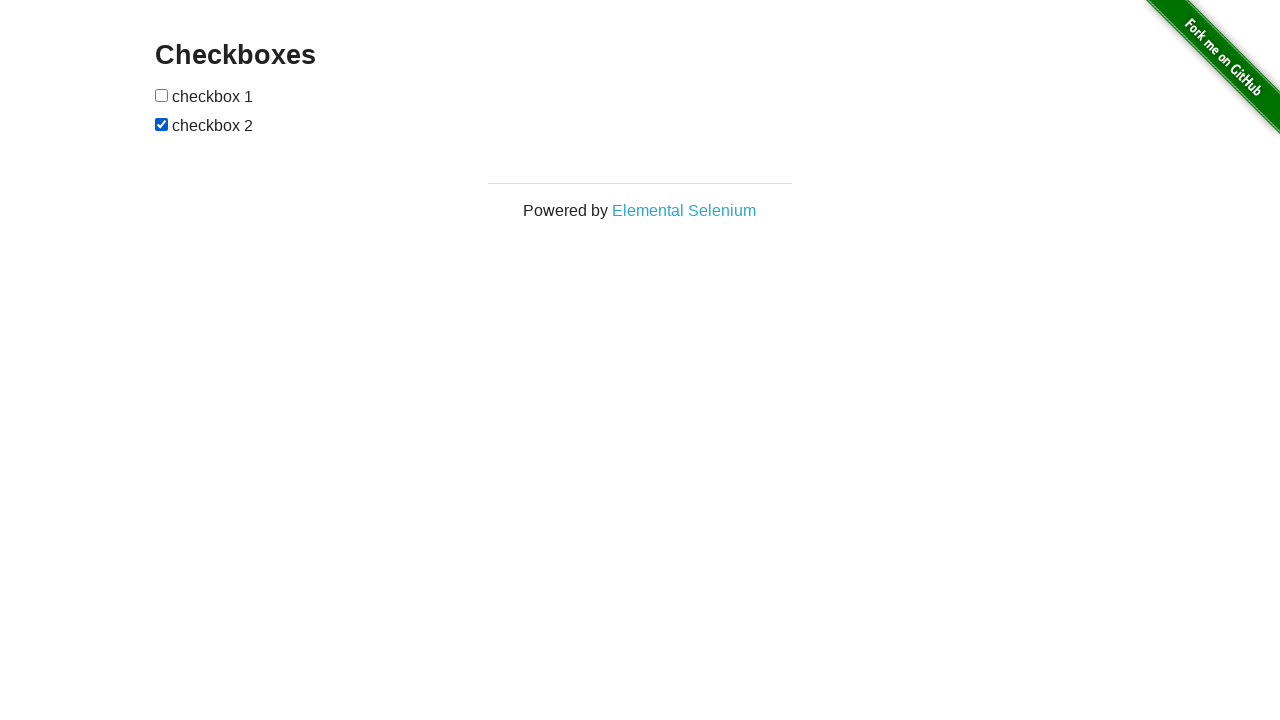

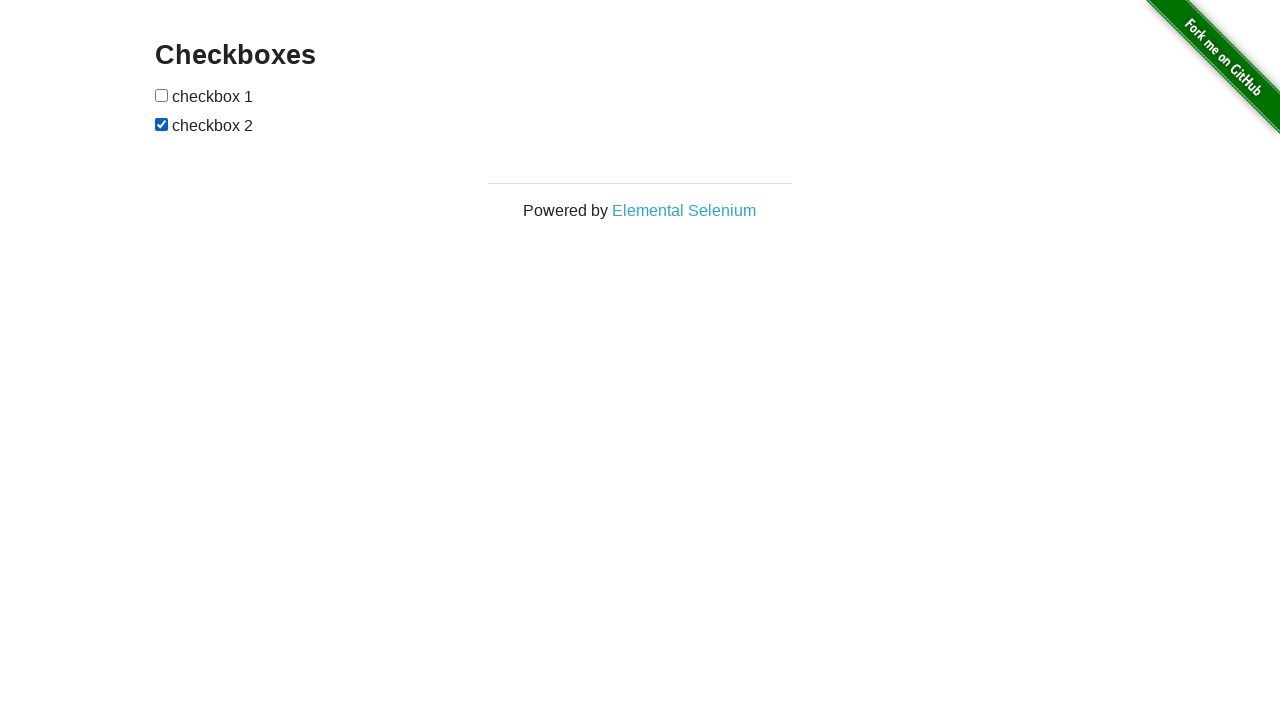